Navigates to Browse Languages section and verifies table headers

Starting URL: http://www.99-bottles-of-beer.net/

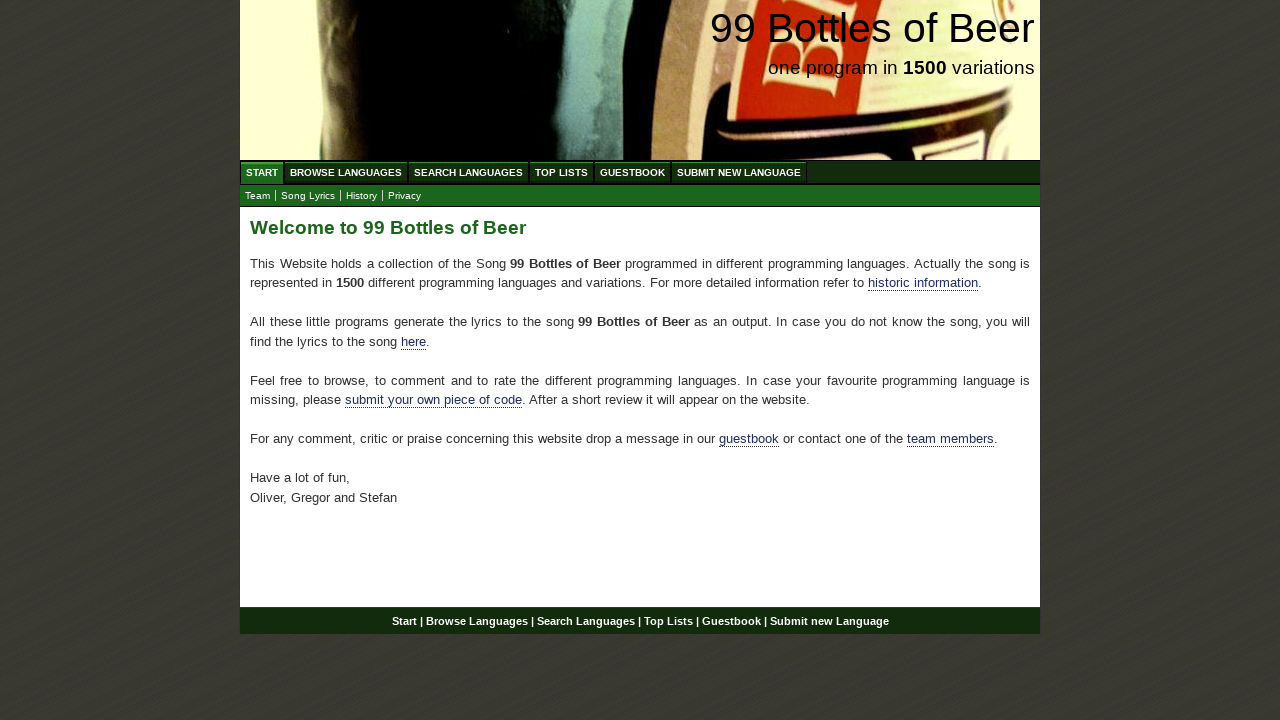

Clicked on Browse Languages menu item at (346, 172) on #menu li a[href='/abc.html']
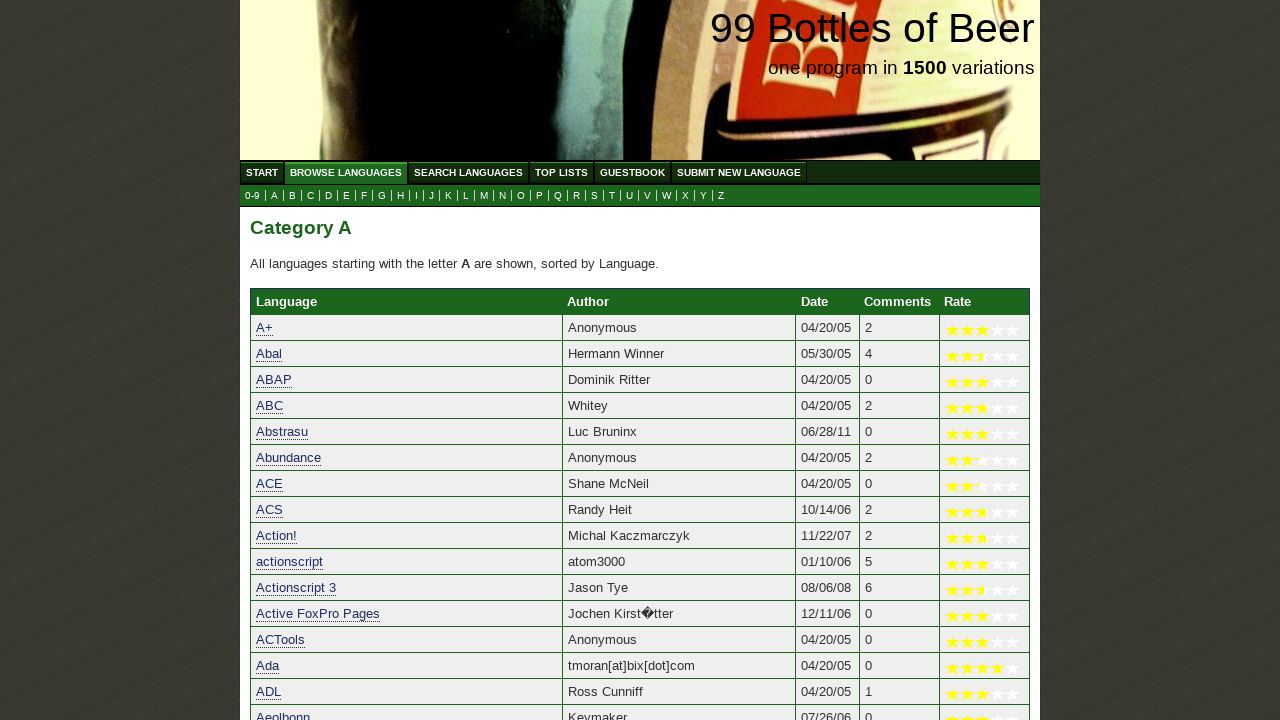

Verified Language header is present in table
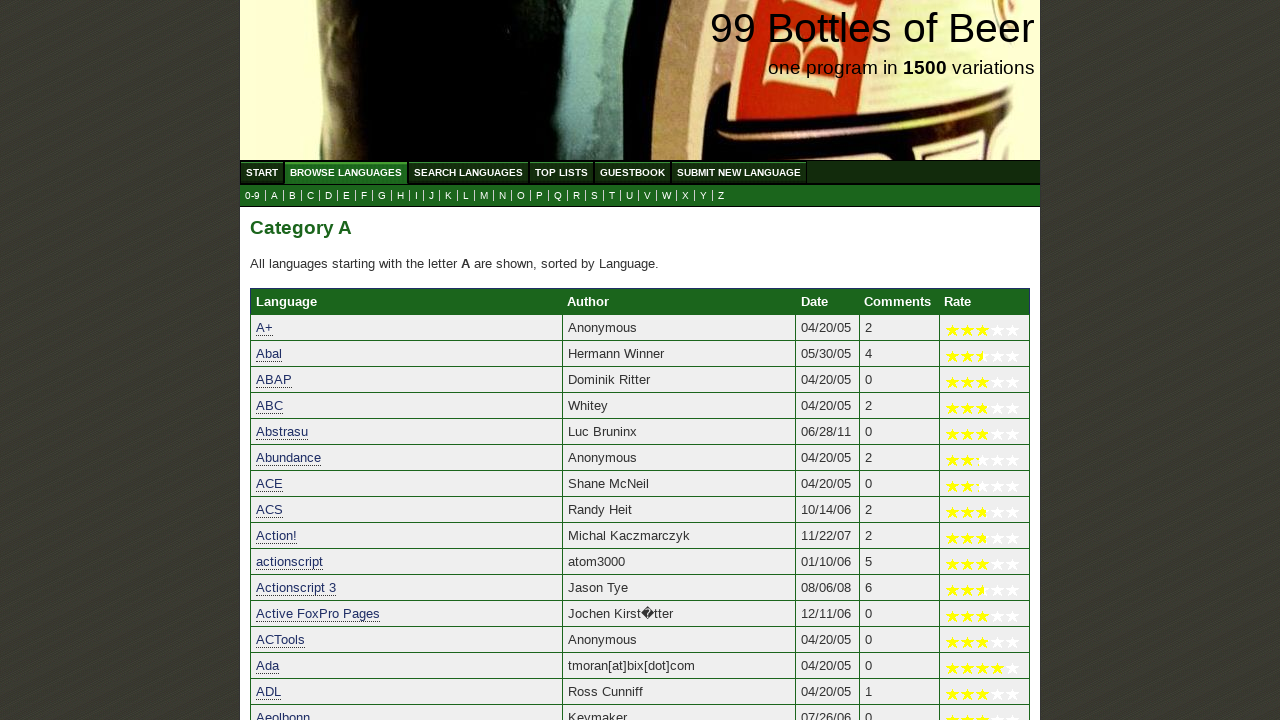

Verified Author header is present in table
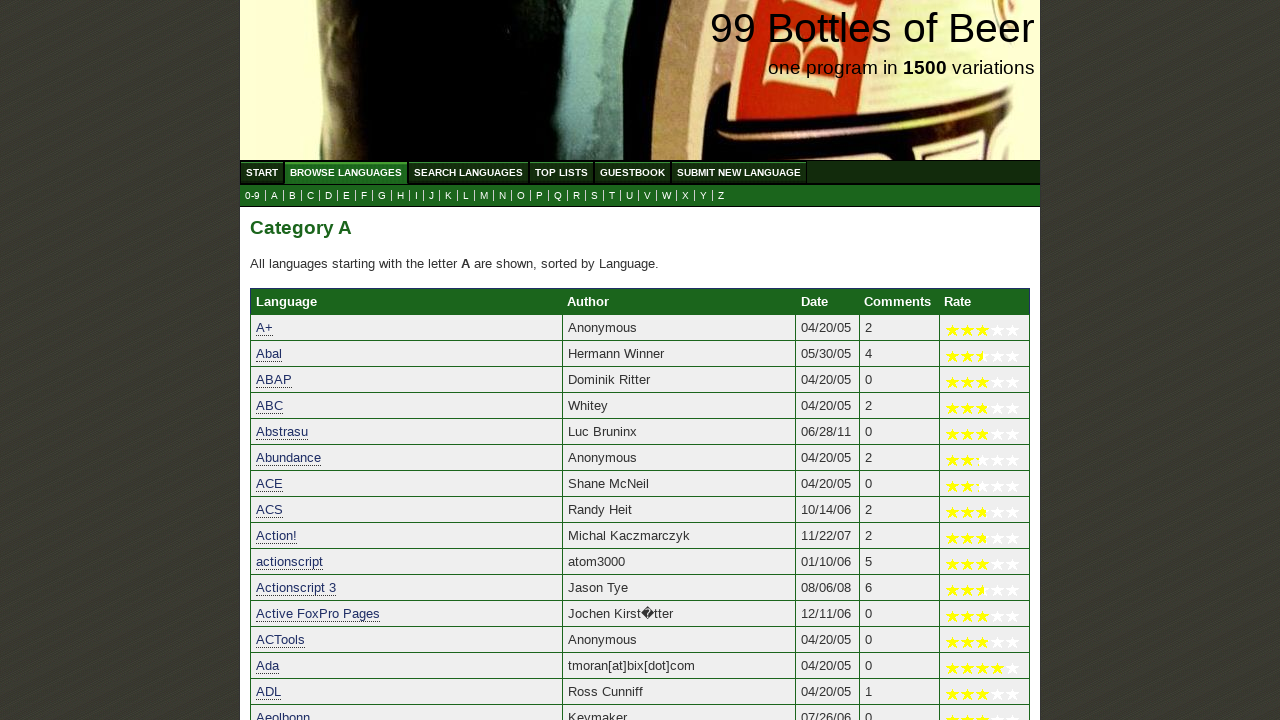

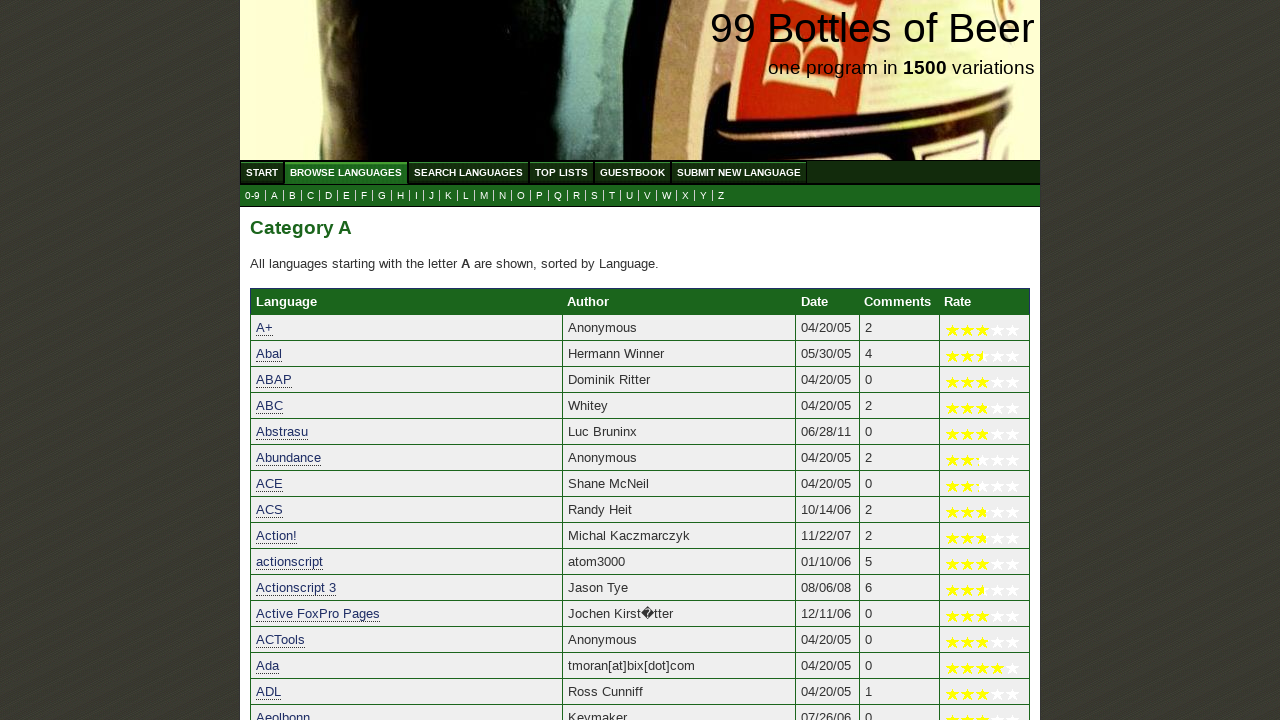